Tests the registration form by selecting country and state from dropdown menus on the Tirumala Tirupati Devasthanams registration page

Starting URL: https://tirupatibalaji.ap.gov.in/#/registration

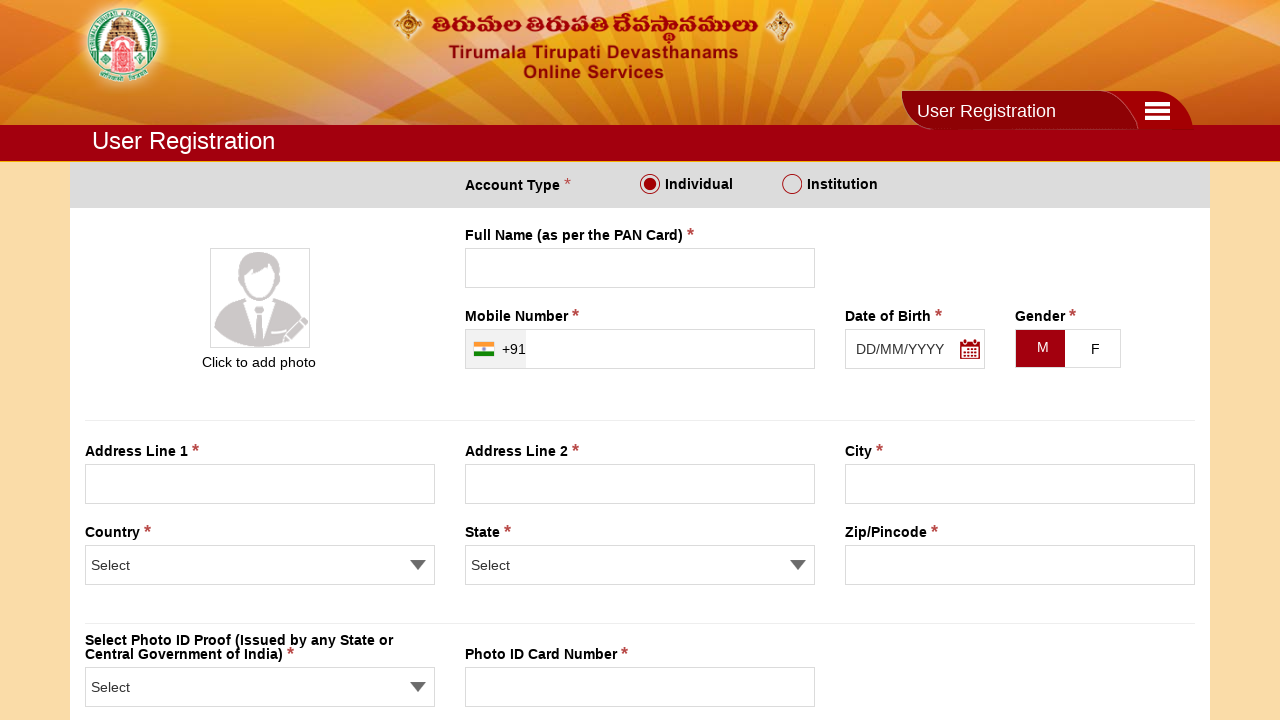

Waited for page to load (networkidle state)
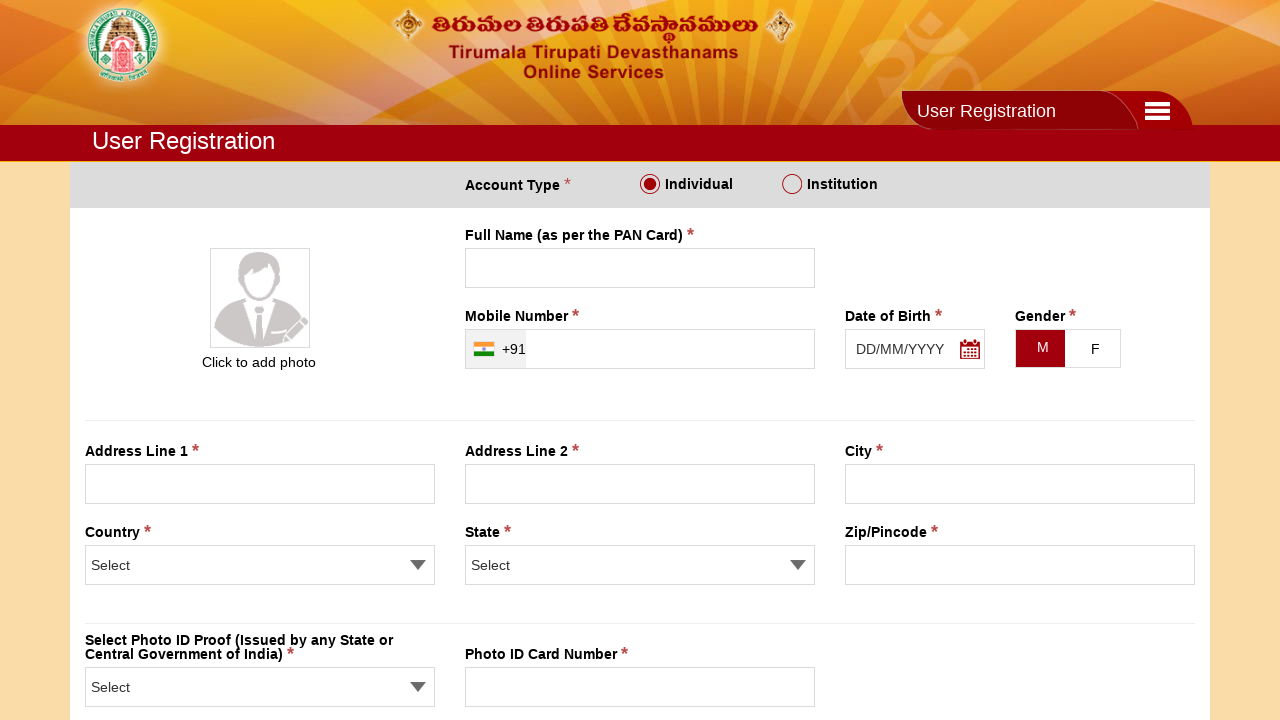

Selected 'India' from country dropdown on select[name='countryS']
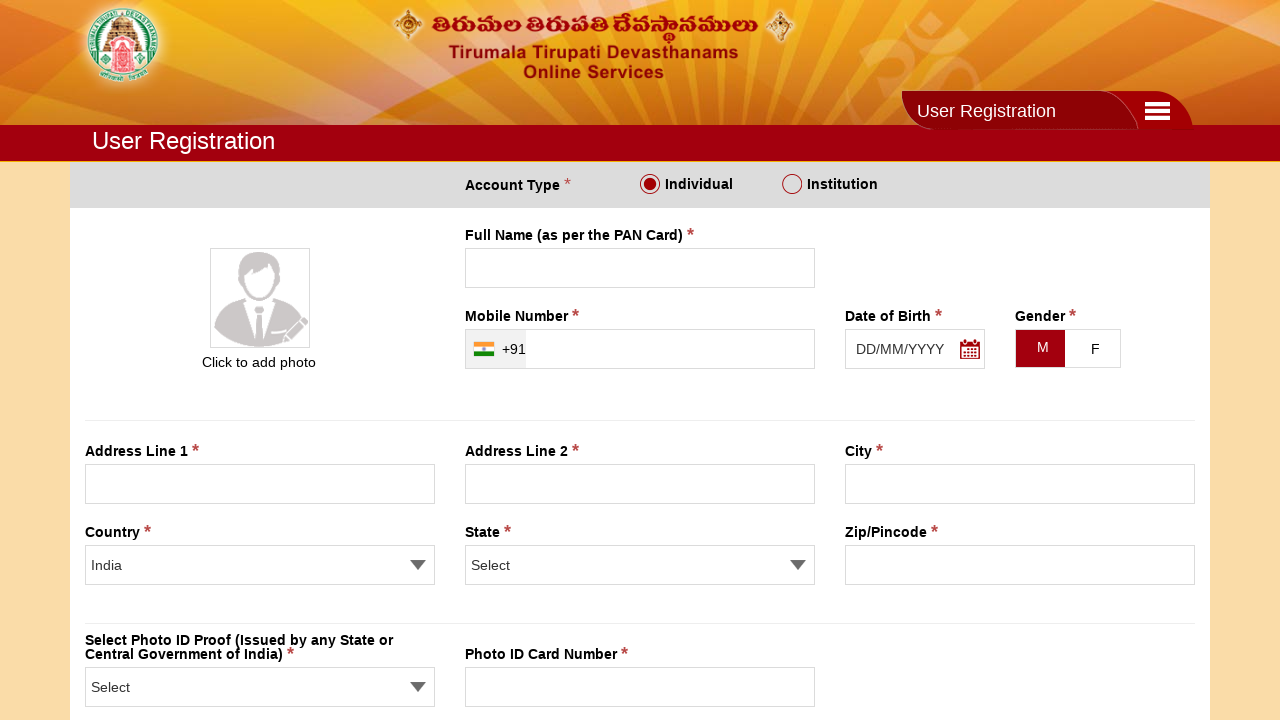

Selected 'Telangana' from state dropdown on select[name='stateS']
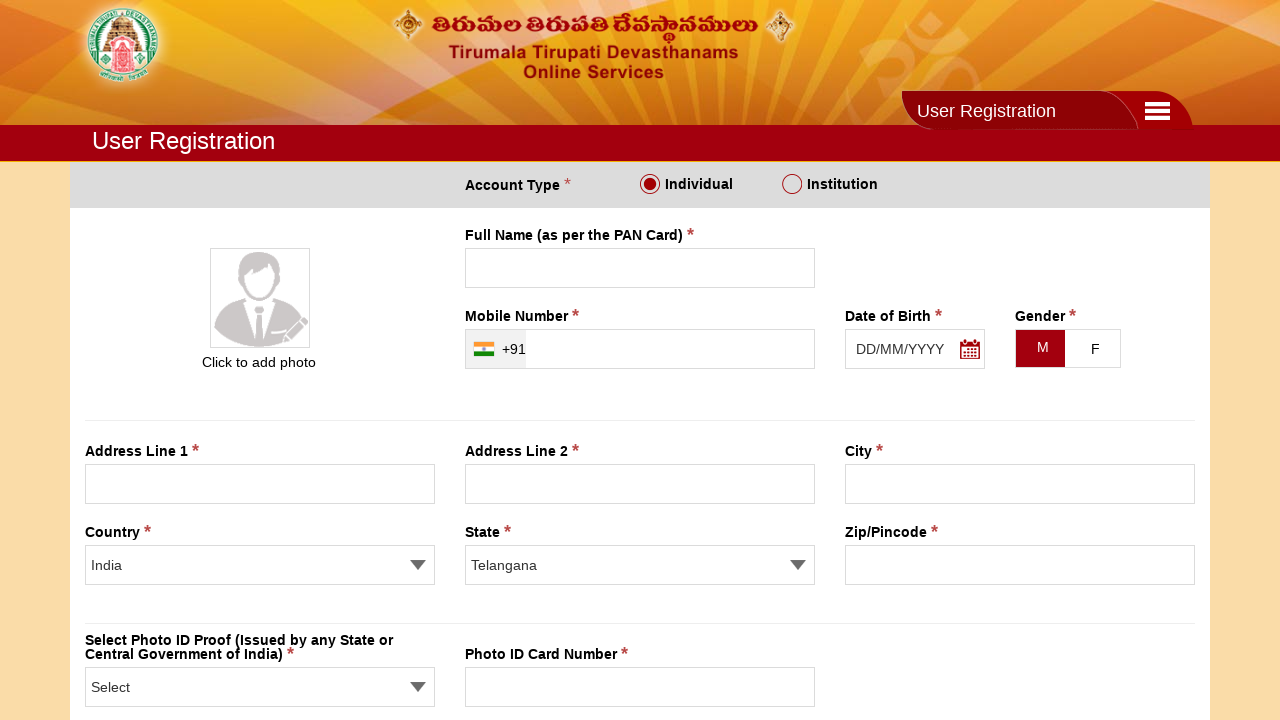

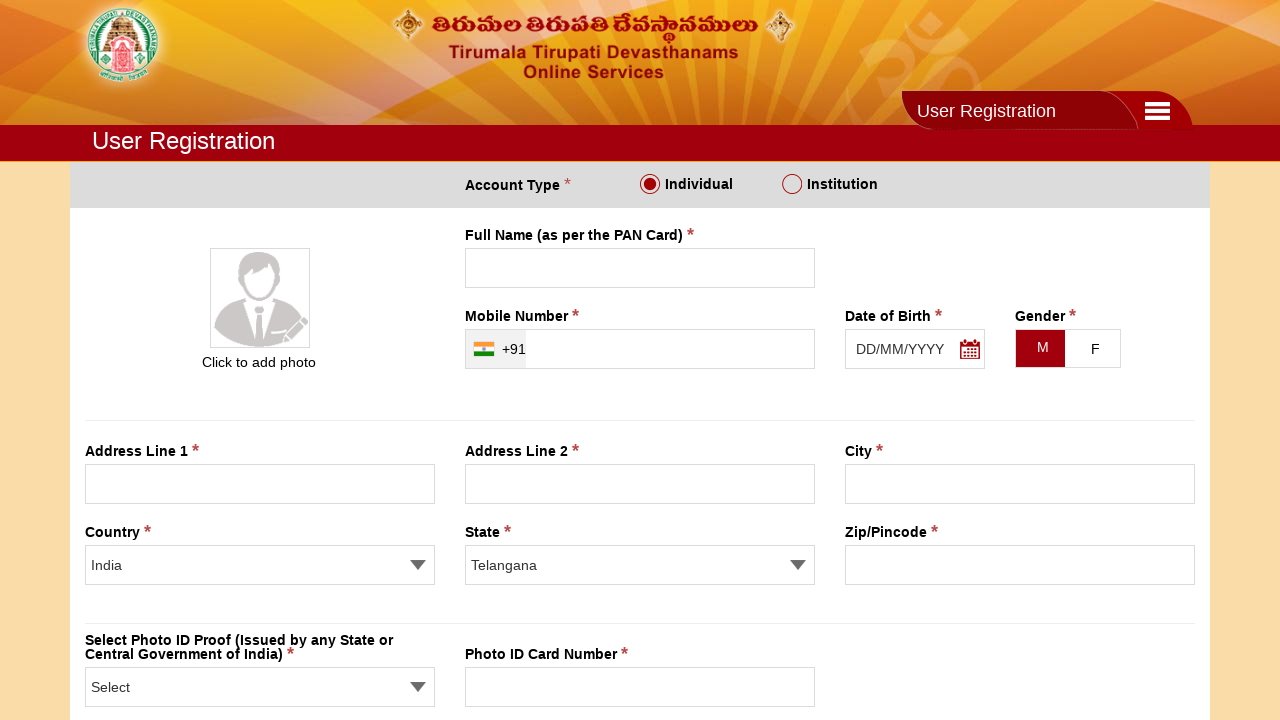